Tests menu hover functionality by hovering over a main menu item to reveal a submenu, then hovering over a submenu item to reveal nested options.

Starting URL: https://demoqa.com/menu

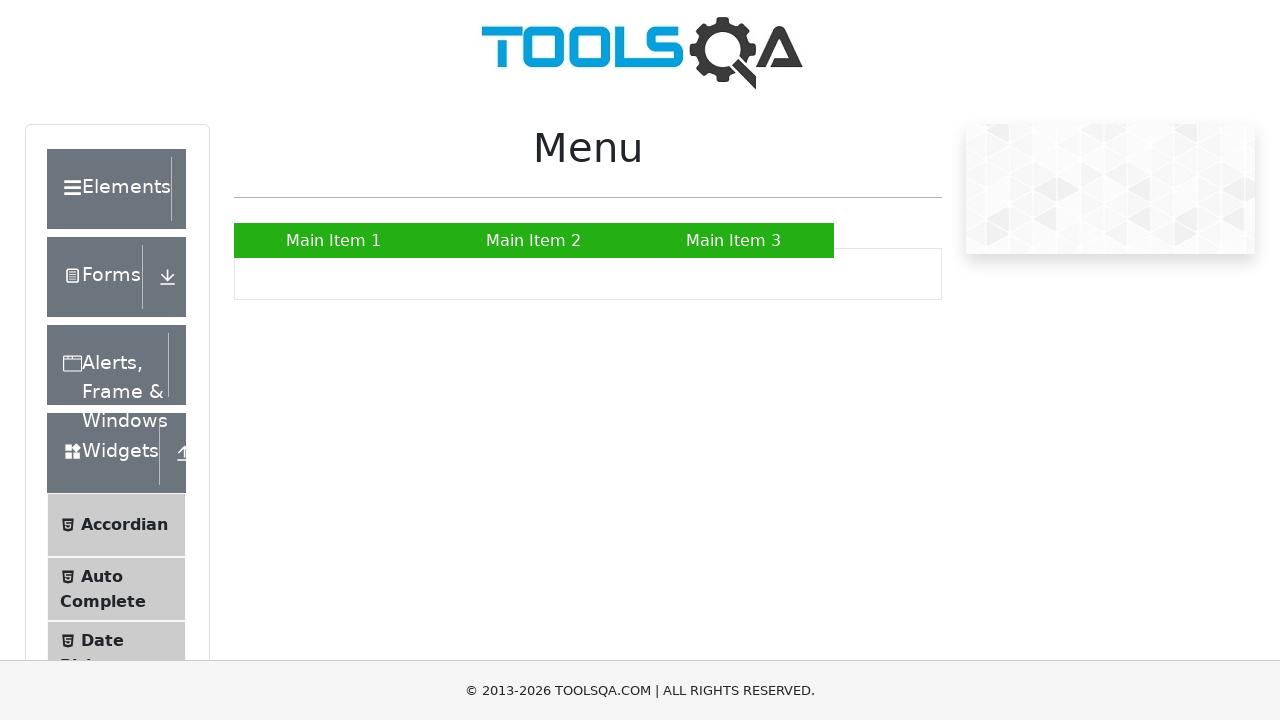

Hovered over Main Item 2 to reveal submenu at (534, 240) on xpath=//*[@id="nav"]/li[2]/a
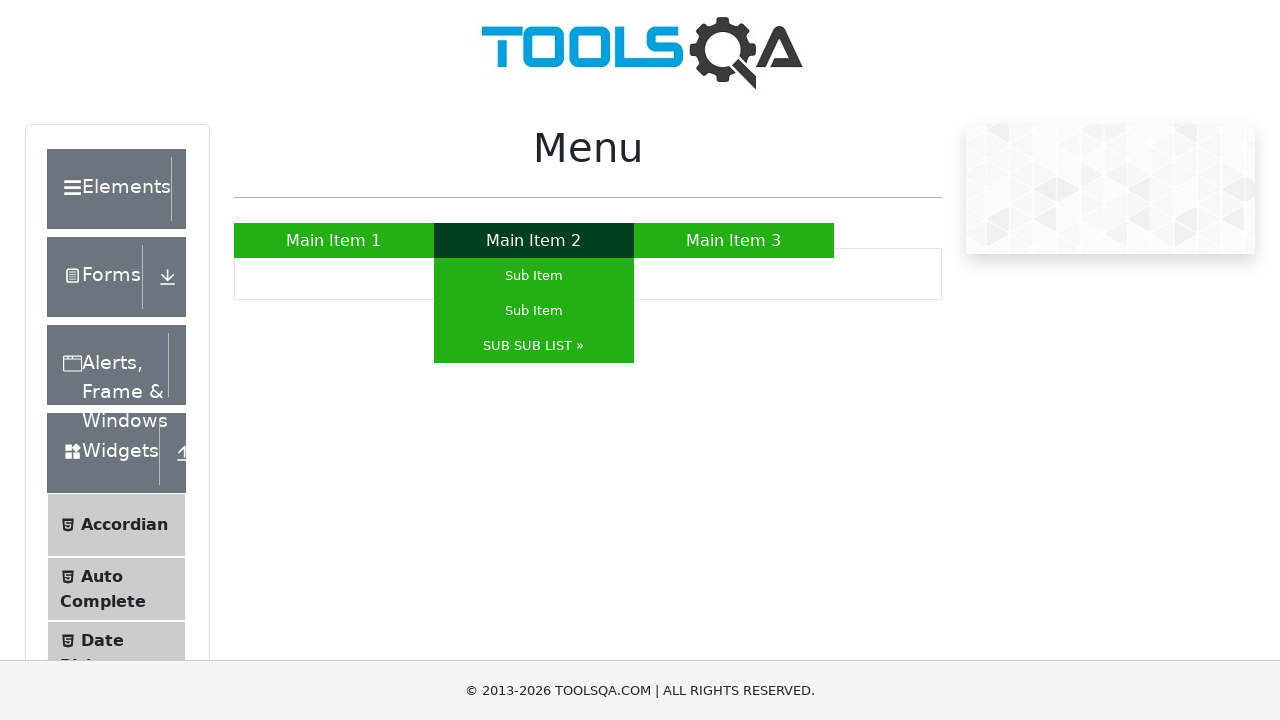

Hovered over SUB SUB LIST submenu item to reveal nested options at (534, 346) on xpath=//*[@id="nav"]/li[2]/ul/li[3]/a
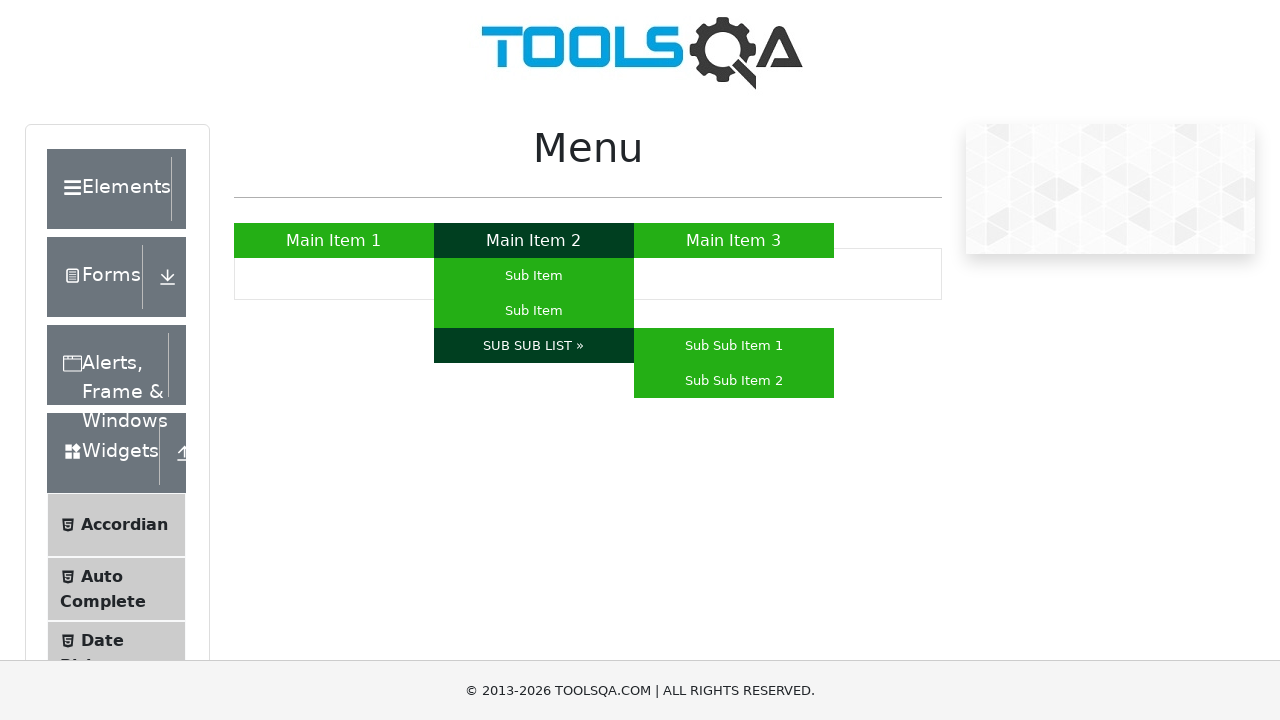

Waited 1 second to observe the hover effect
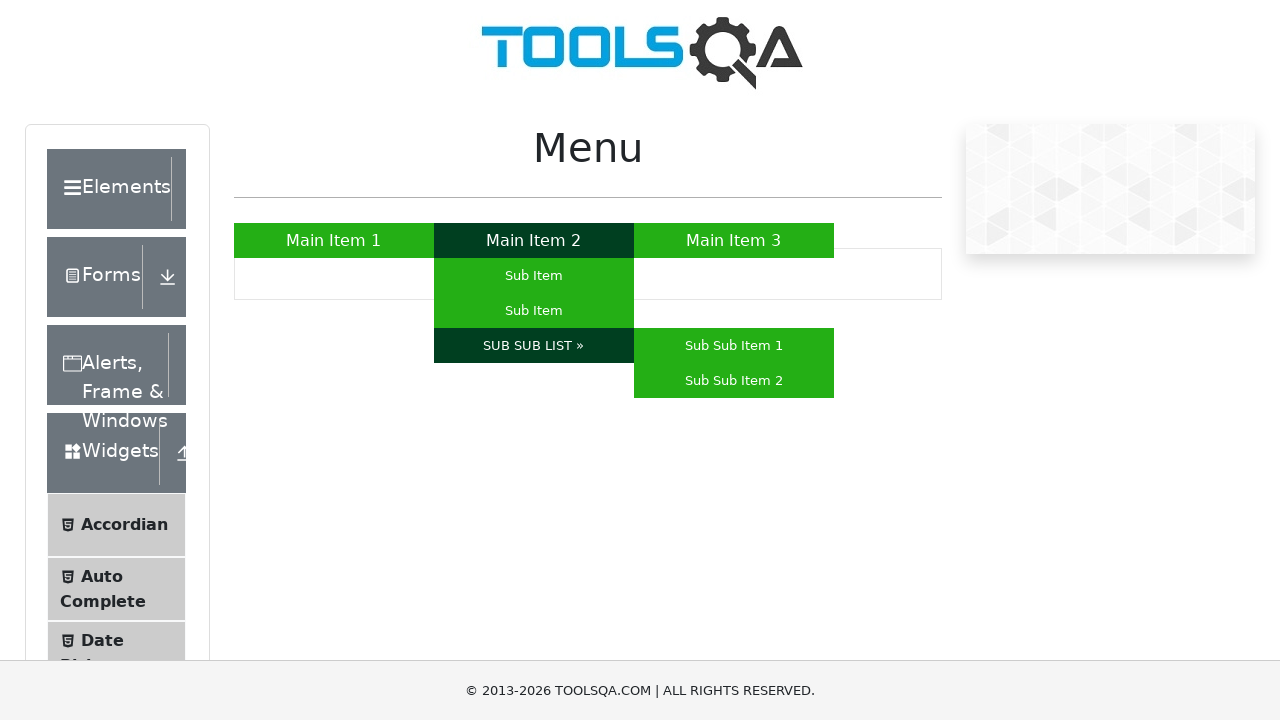

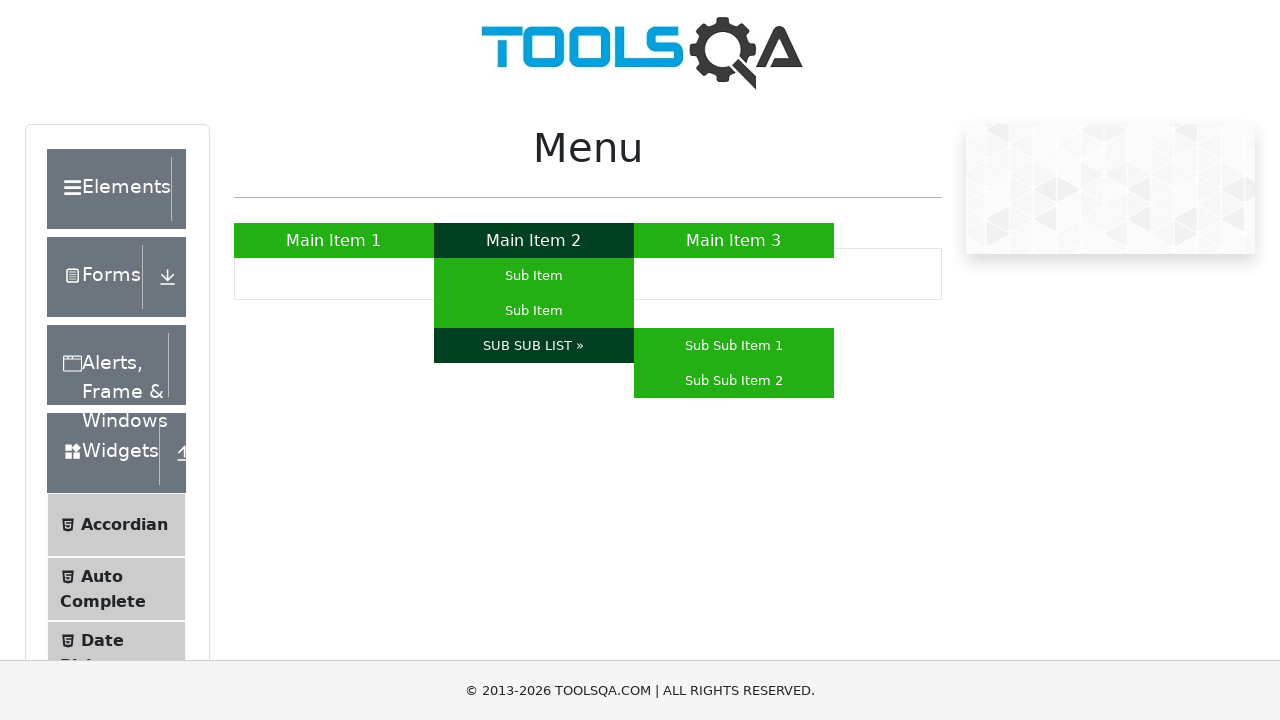